Tests checkbox and radio button interactions on a blog page by checking element states and clicking various color checkboxes and browser options

Starting URL: https://selenium08.blogspot.com/2019/07/check-box-and-radio-buttons.html

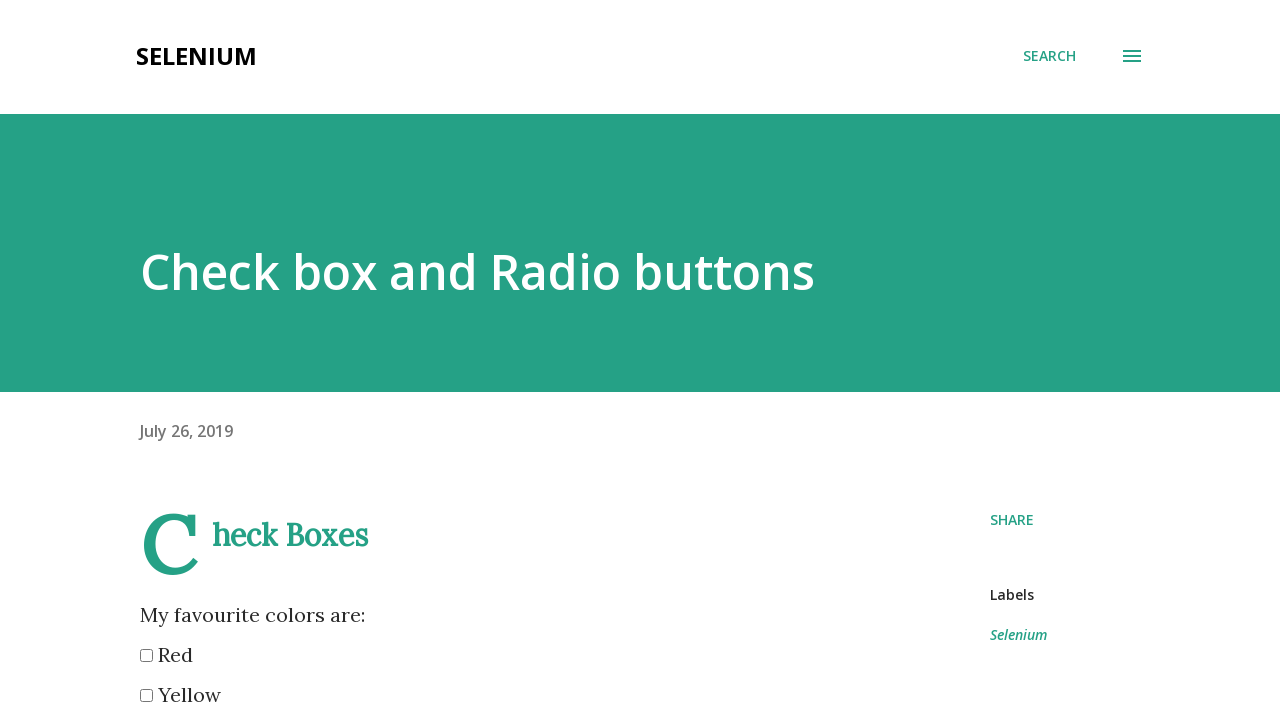

Located first checkbox element
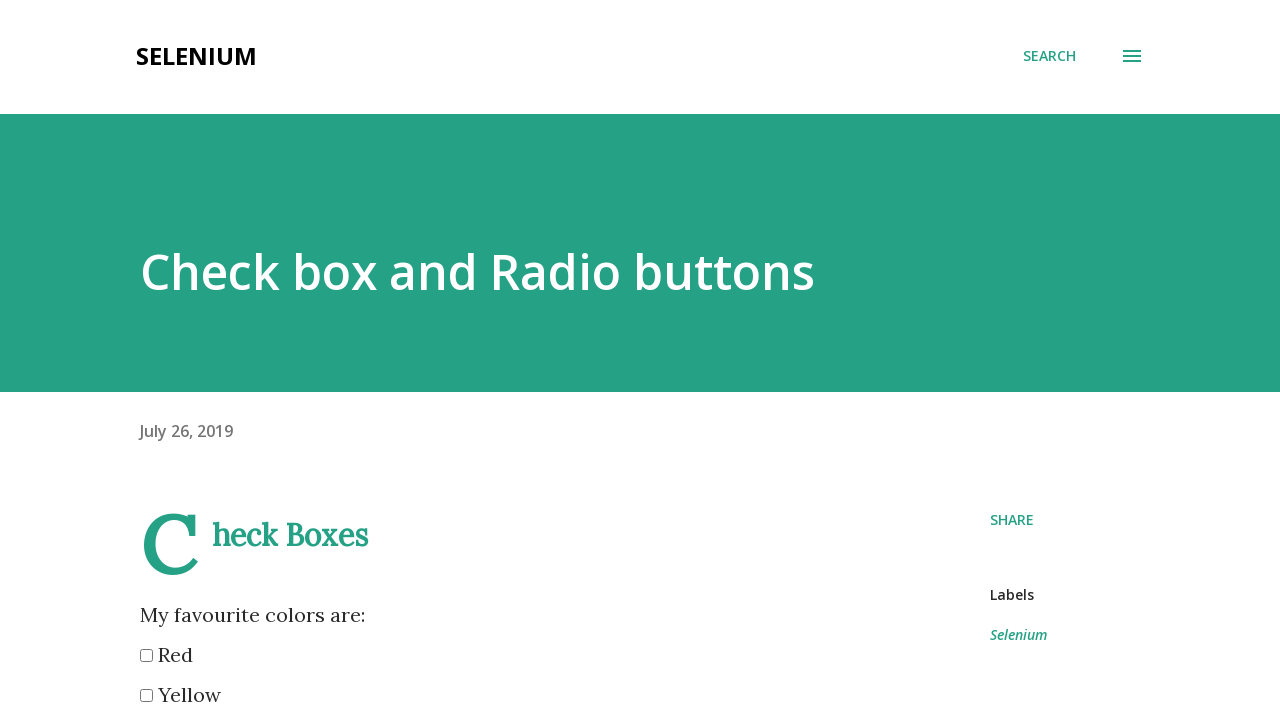

Checked if first checkbox is enabled: True
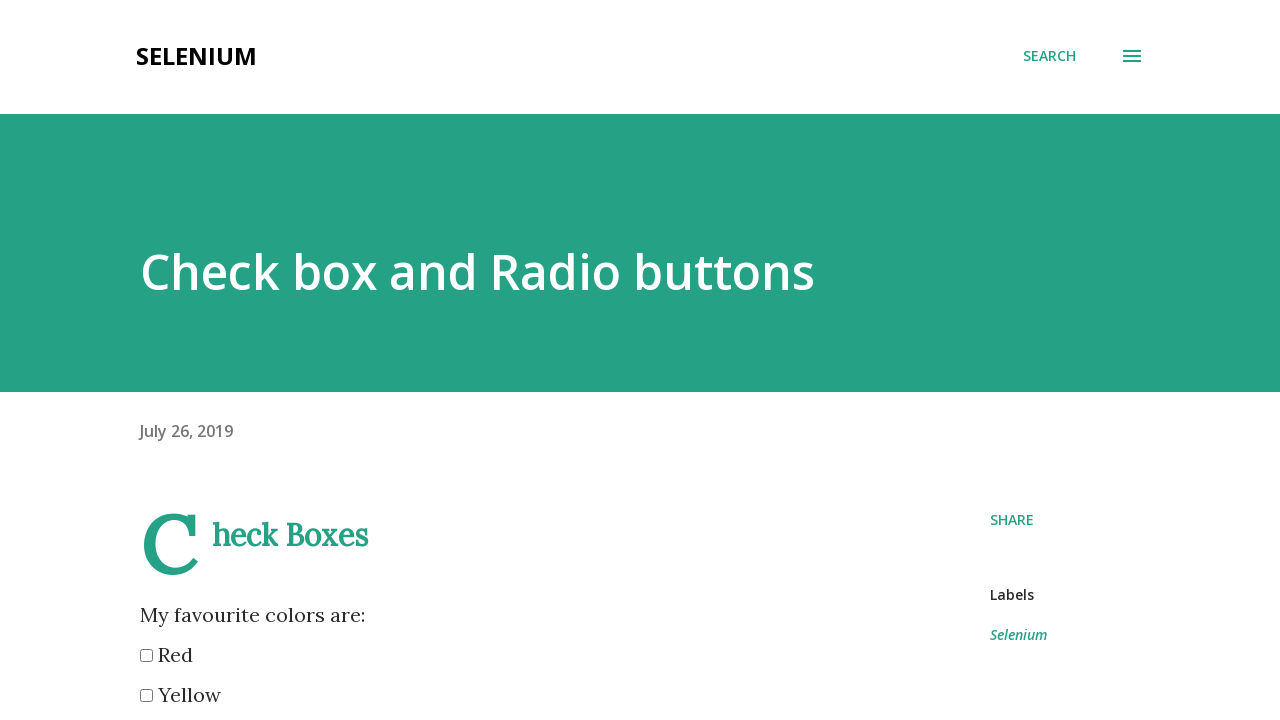

Checked if first checkbox is selected: False
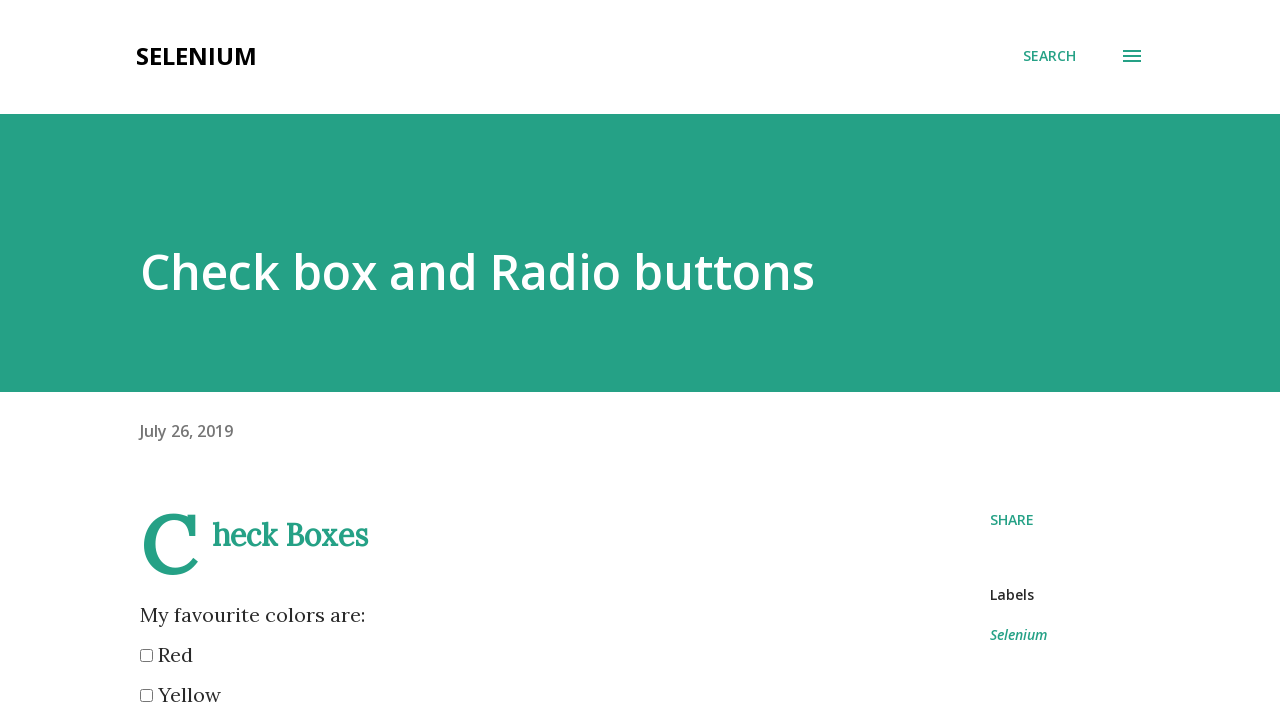

Clicked Orange color checkbox at (146, 360) on xpath=//*[@id="post-body-7702345506409447484"]/div/input[4]
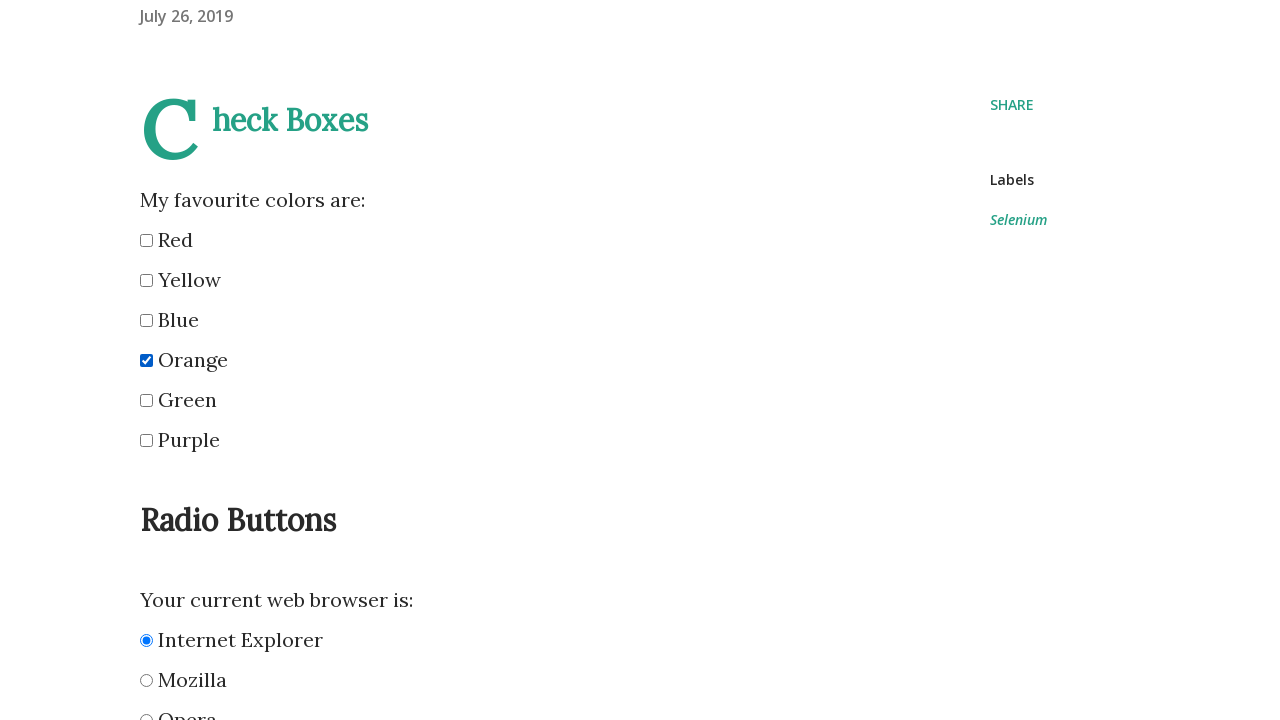

Clicked Green color checkbox at (146, 400) on xpath=//*[@id="post-body-7702345506409447484"]/div/input[5]
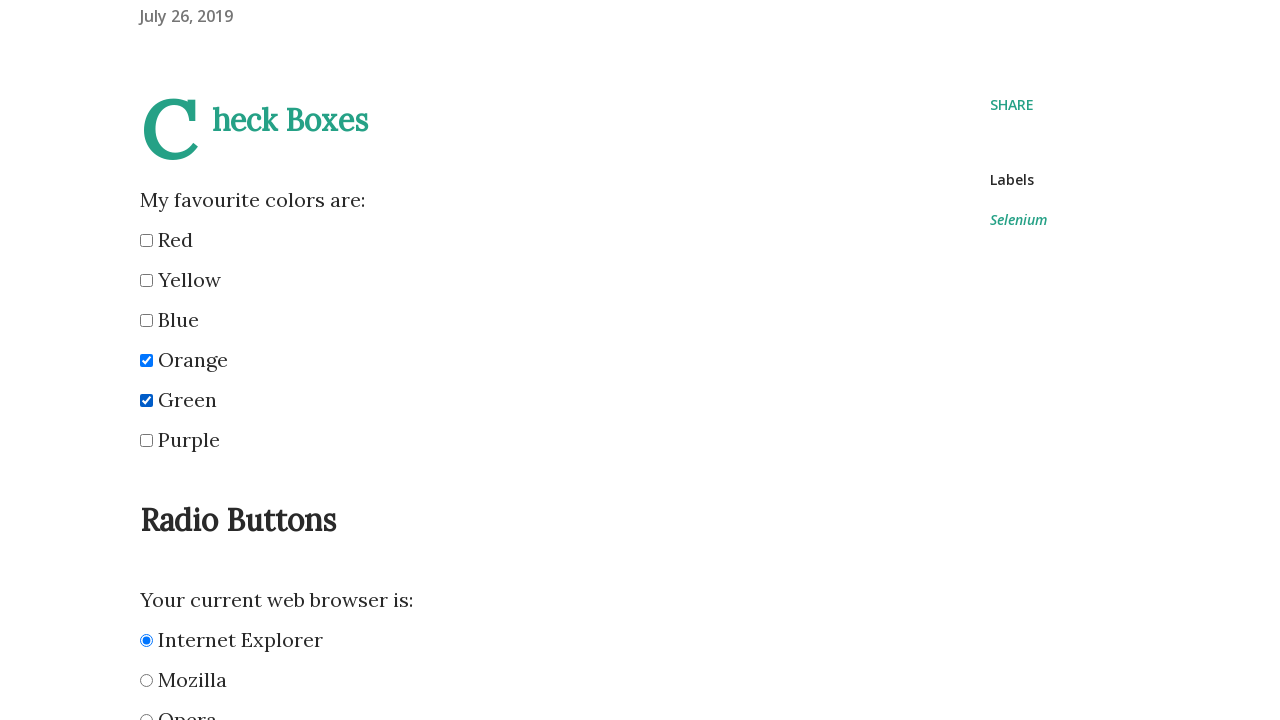

Clicked Purple color checkbox at (146, 440) on xpath=//*[@id="post-body-7702345506409447484"]/div/input[6]
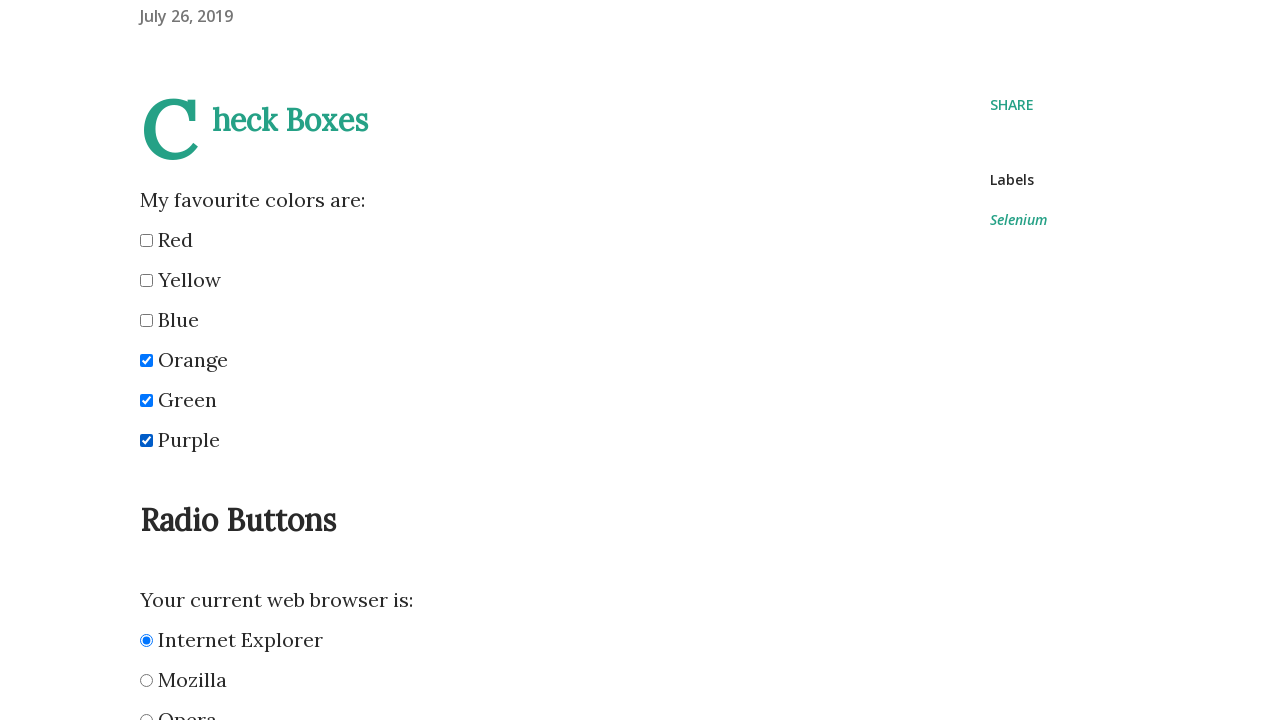

Located Internet Explorer checkbox element
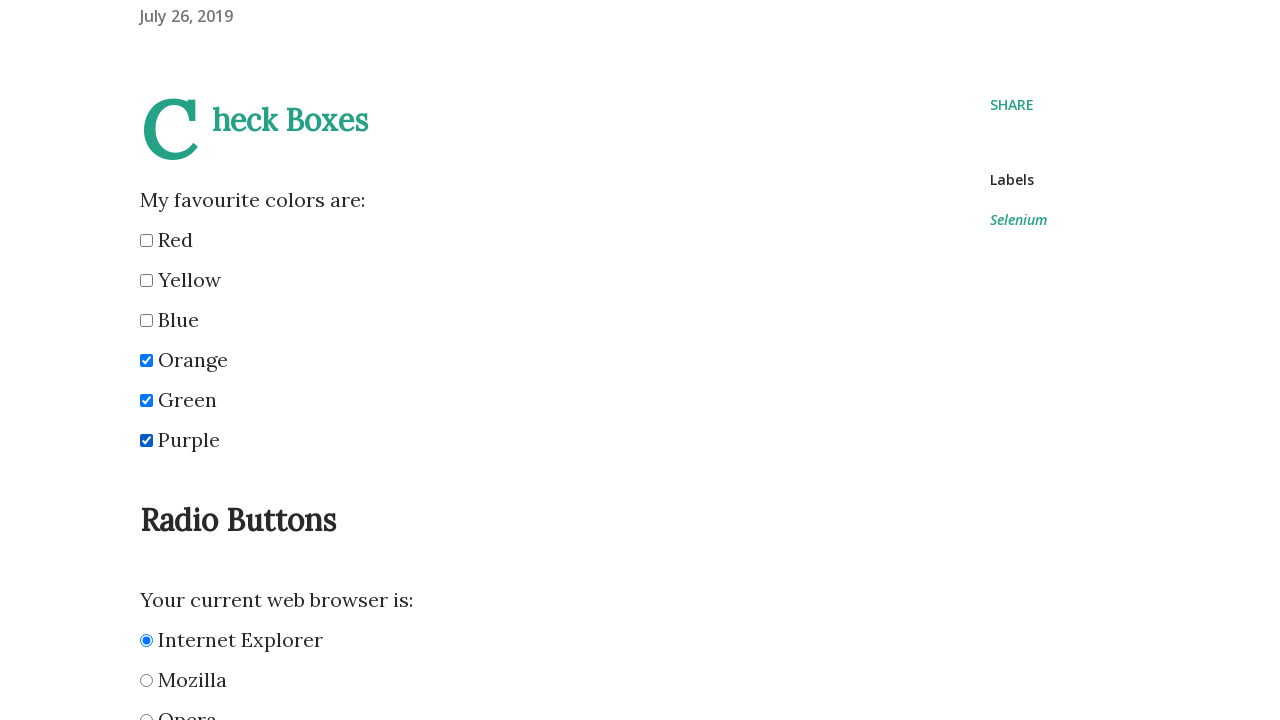

Checked if Internet Explorer checkbox is selected: True
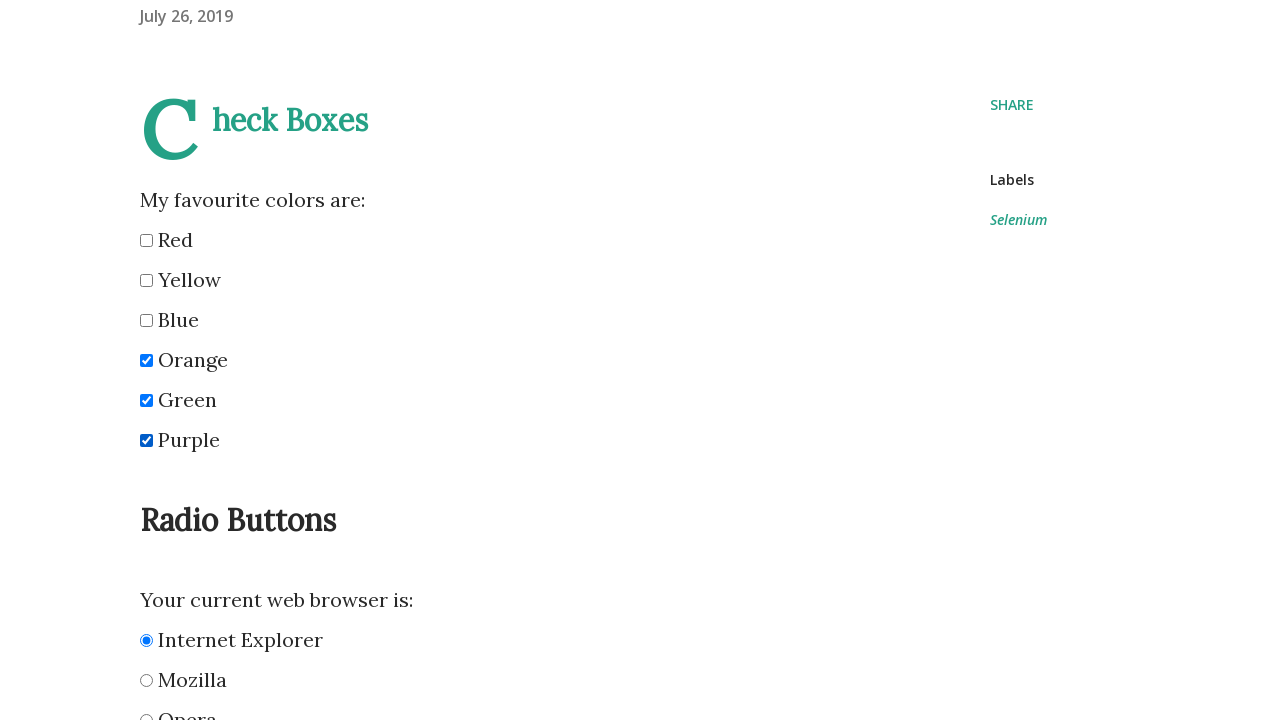

Located Opera checkbox element
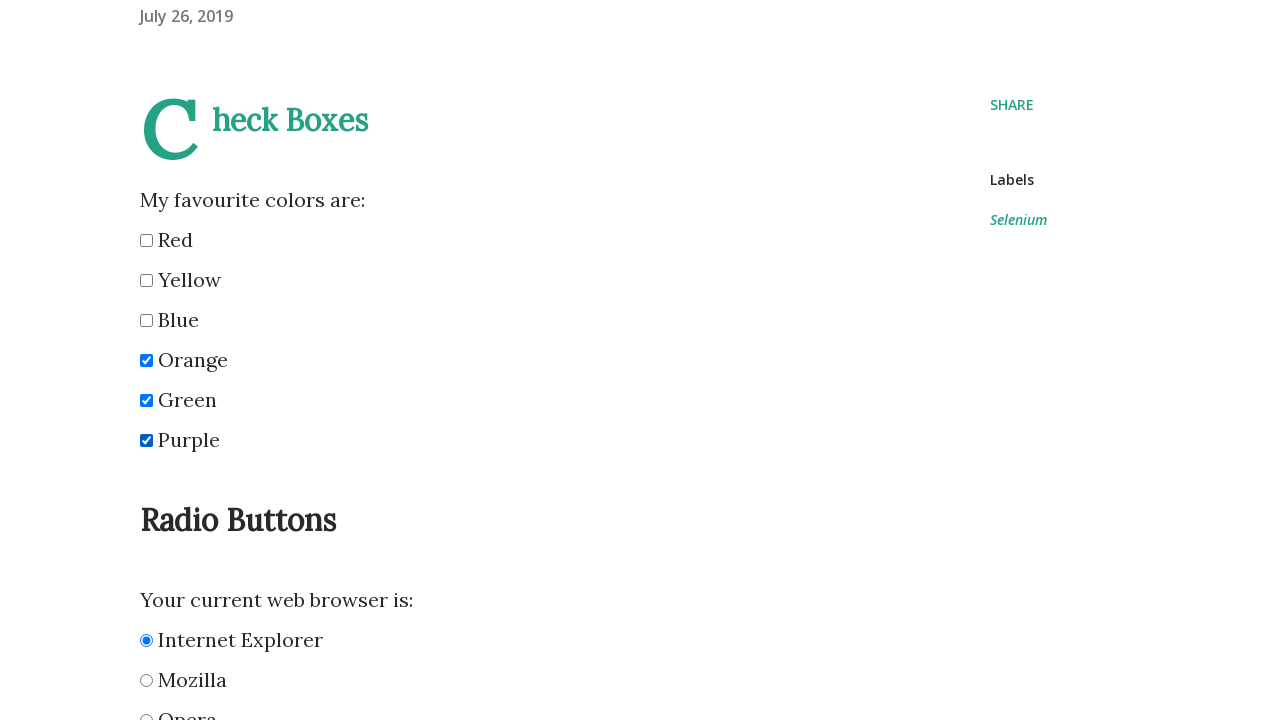

Checked if Opera checkbox is selected: False
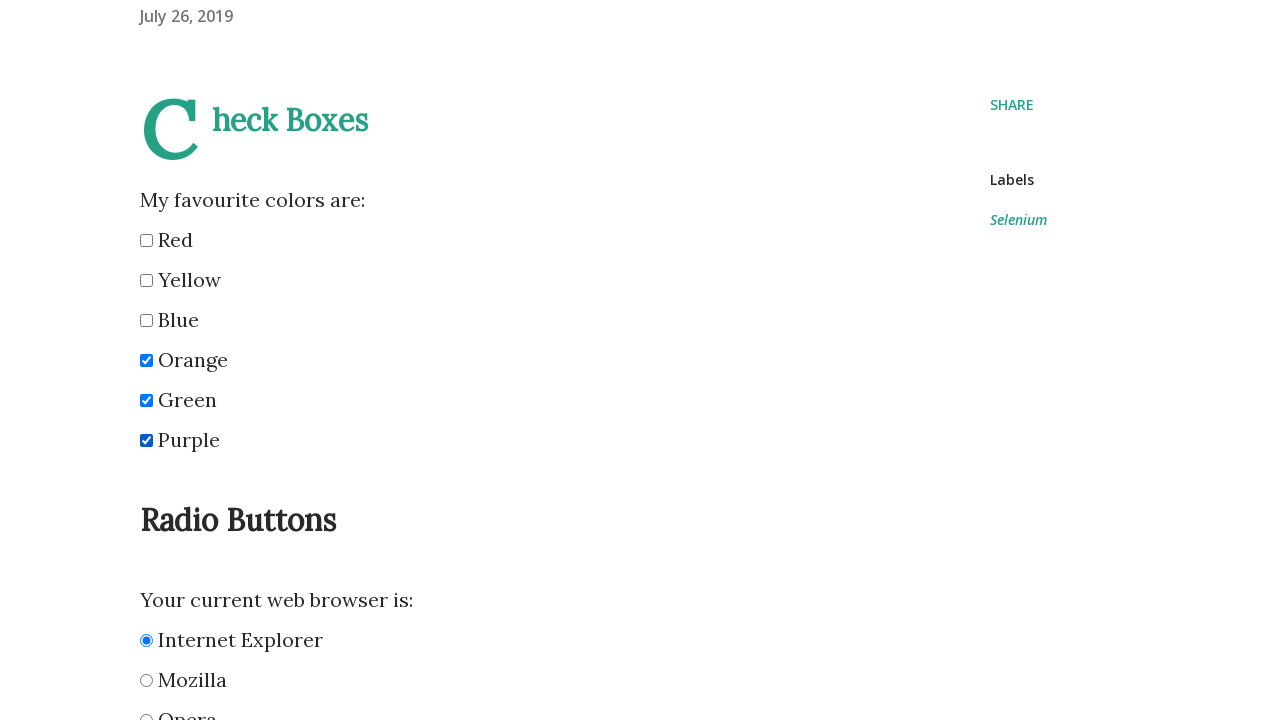

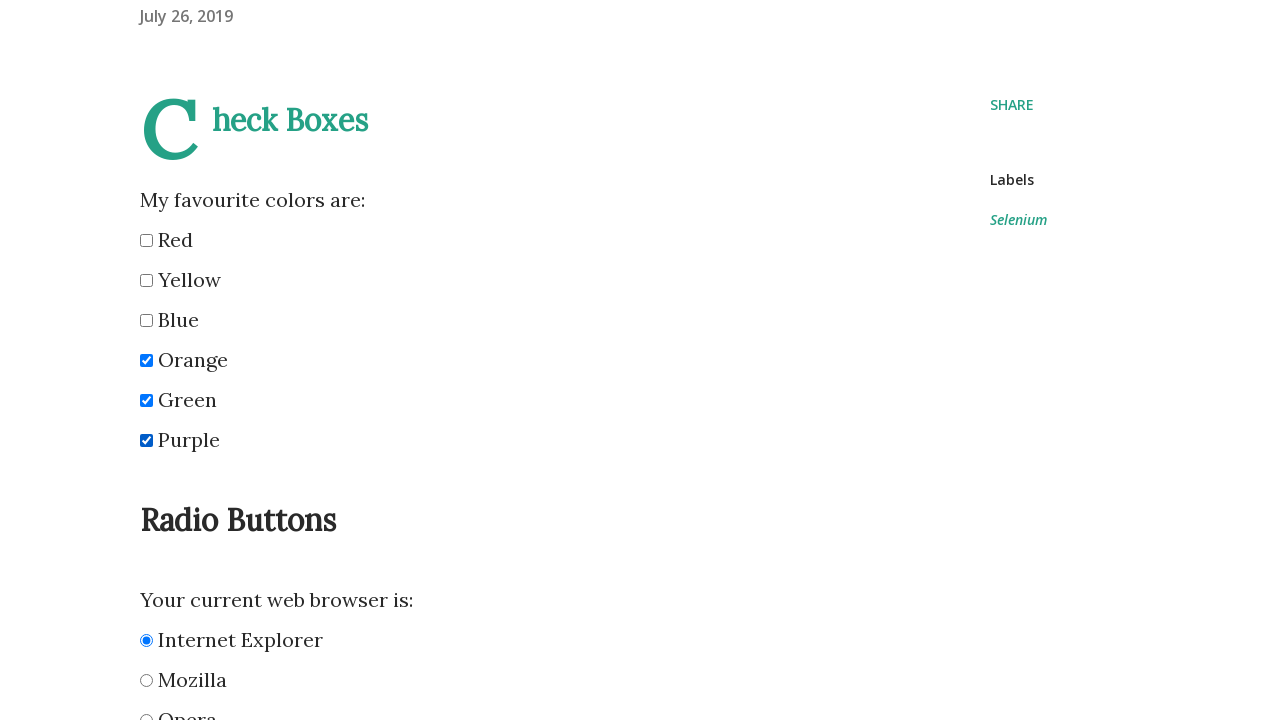